Tests search functionality on the Omayo blog by entering a search query and clicking the search button

Starting URL: http://omayo.blogspot.com/

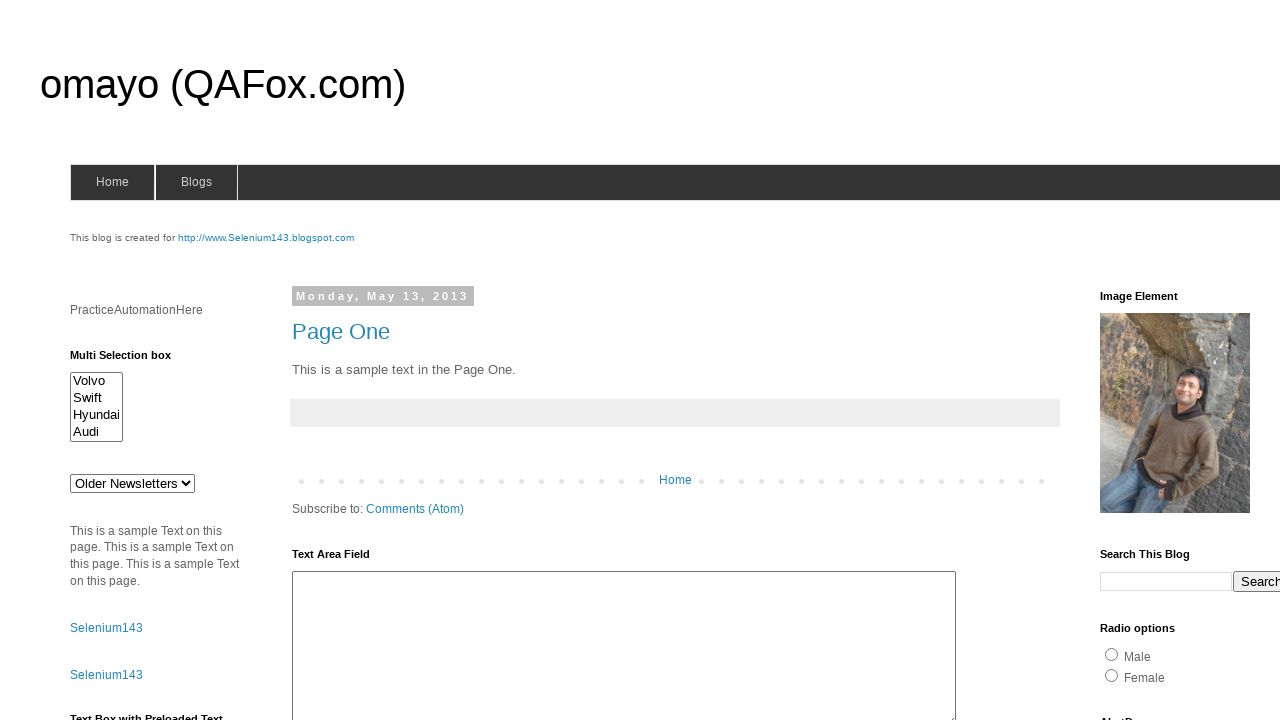

Filled search box with query 'QAFox.com' on input[name='q']
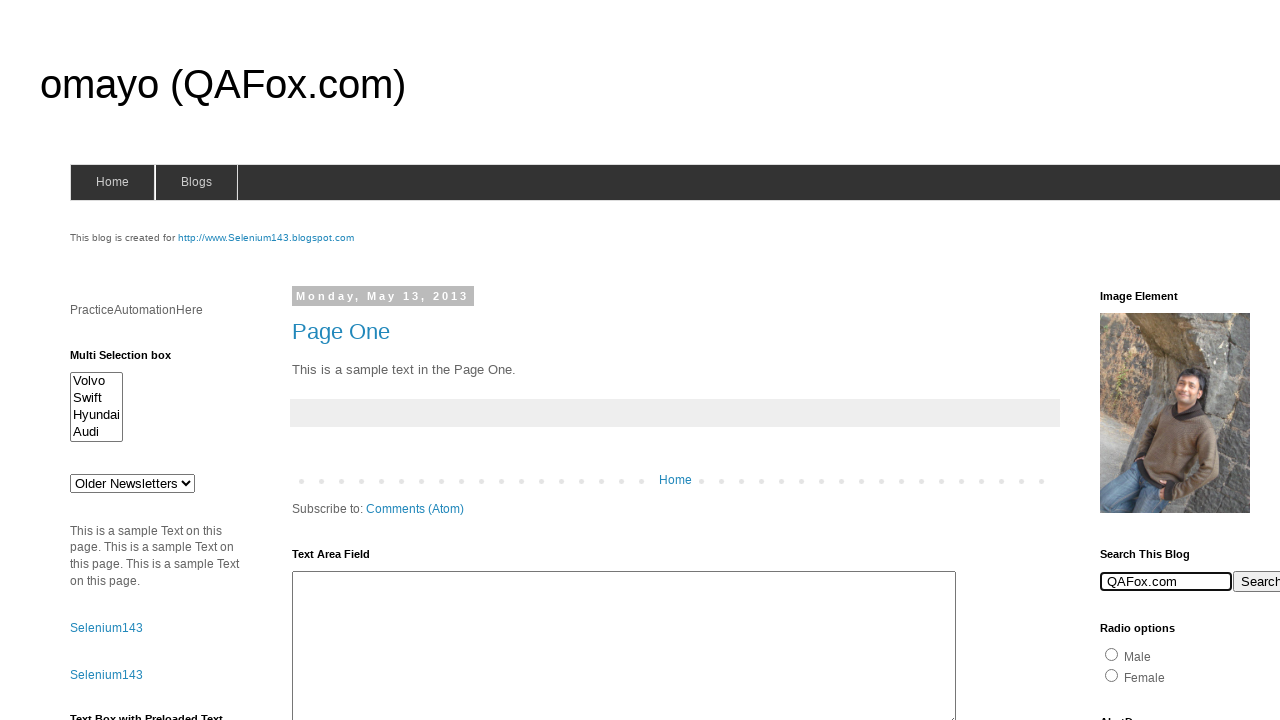

Clicked search button to execute search at (1252, 581) on input[value='Search']
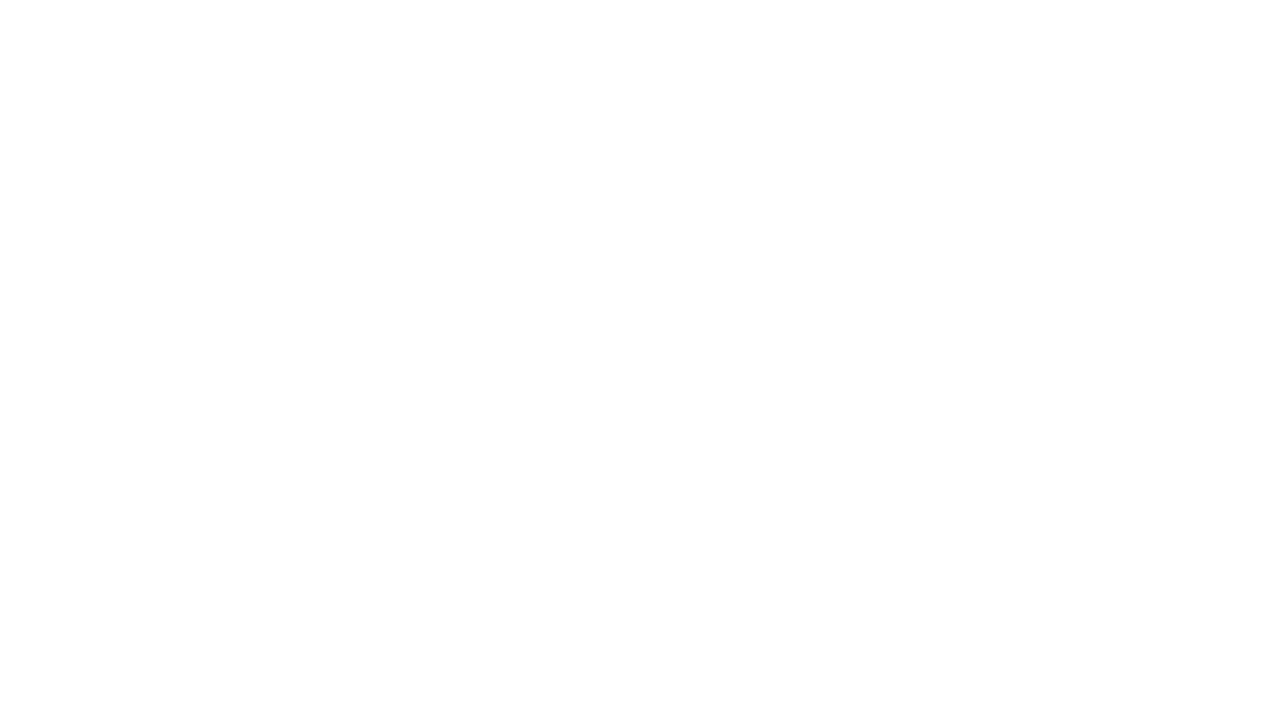

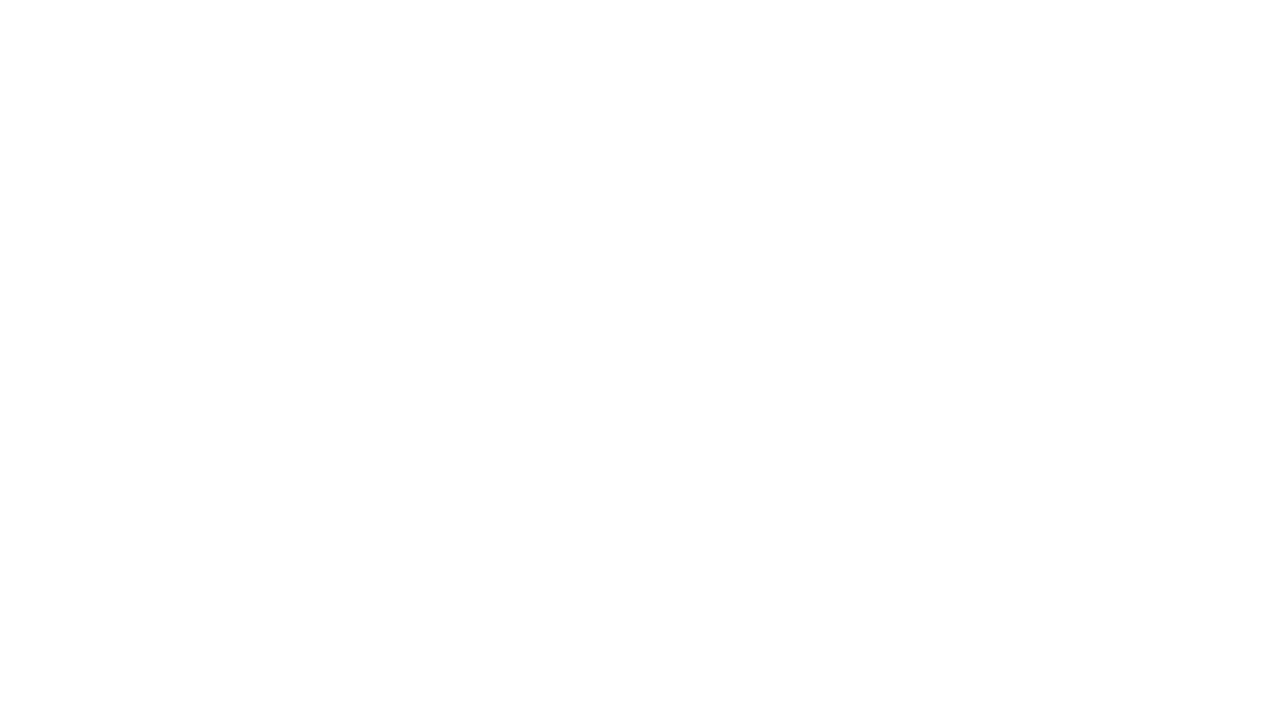